Tests browser tab handling by clicking a link that opens a new tab, switching between the parent and child tabs, and verifying navigation between them

Starting URL: https://rahulshettyacademy.com/AutomationPractice/

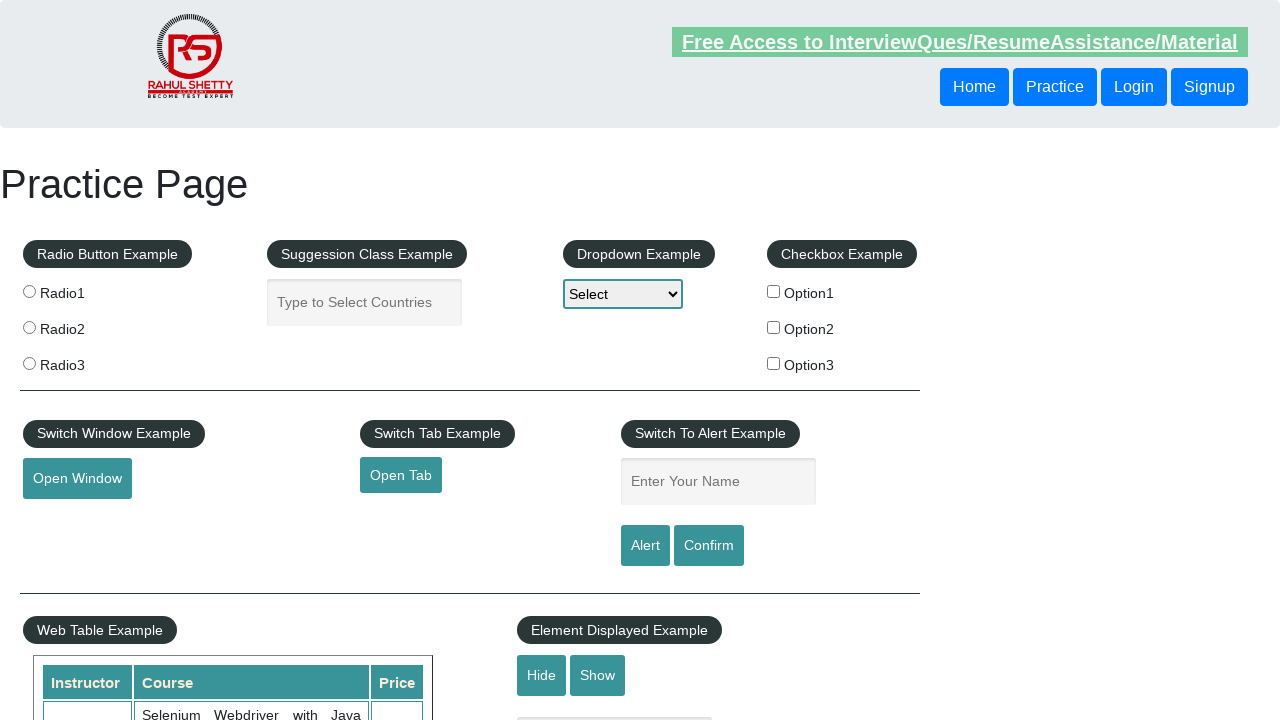

Clicked link that opens a new tab at (401, 475) on a#opentab
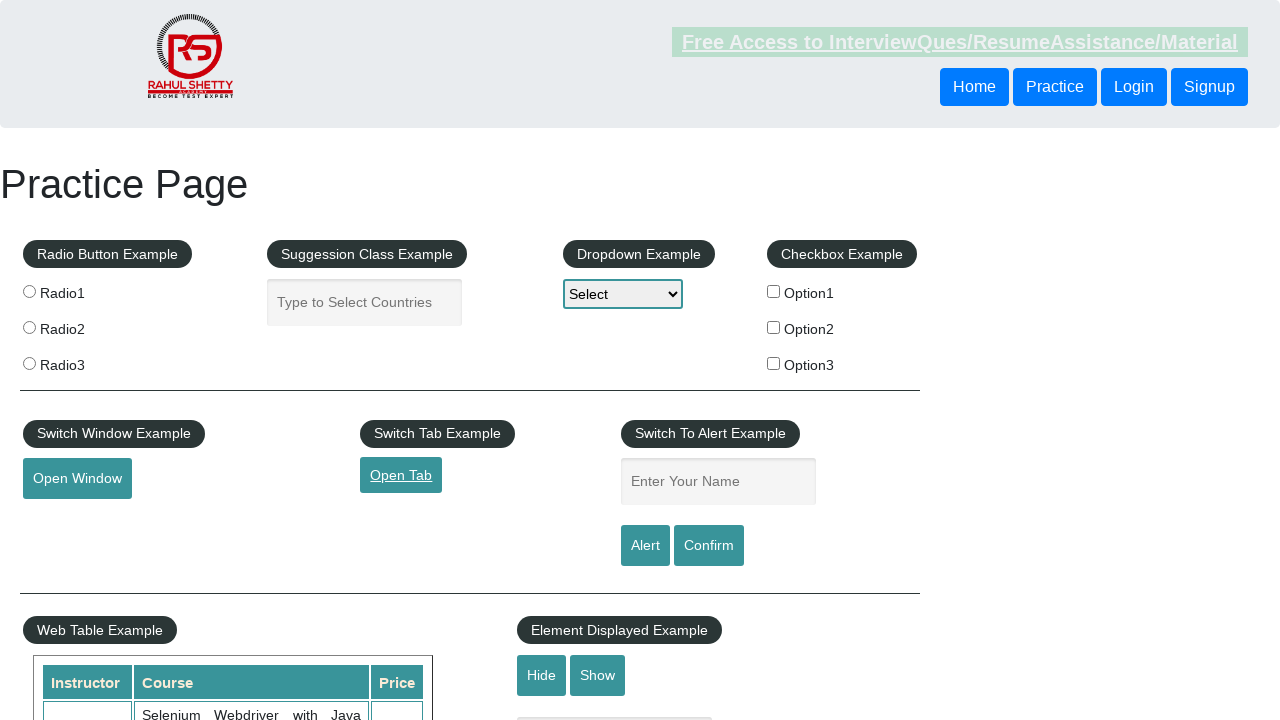

Captured new child tab/page object
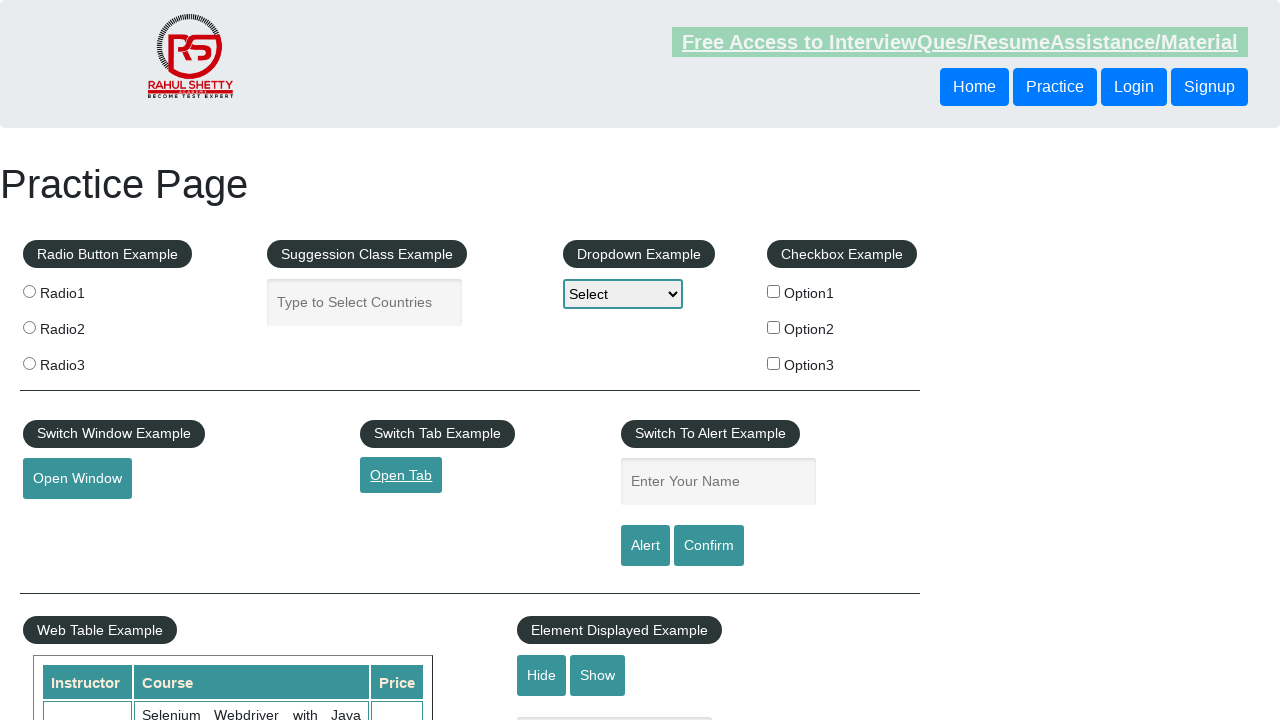

Child page loaded successfully
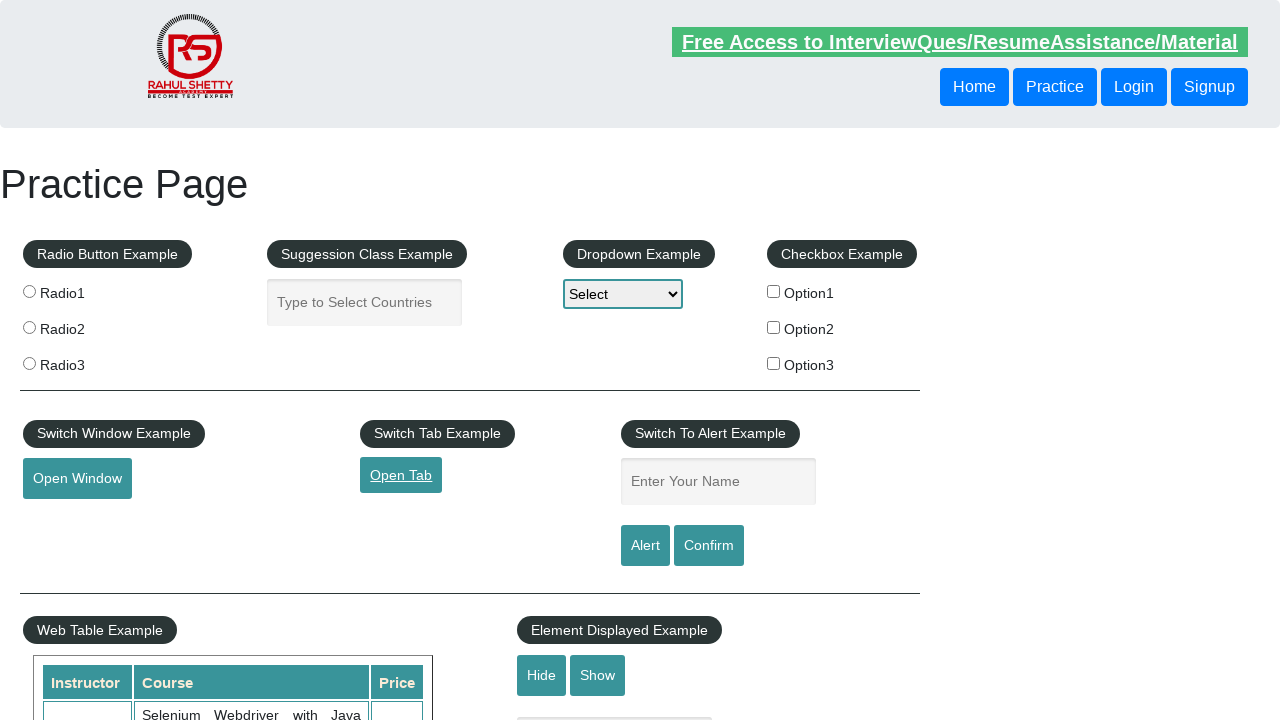

Retrieved child tab URL: https://www.qaclickacademy.com/
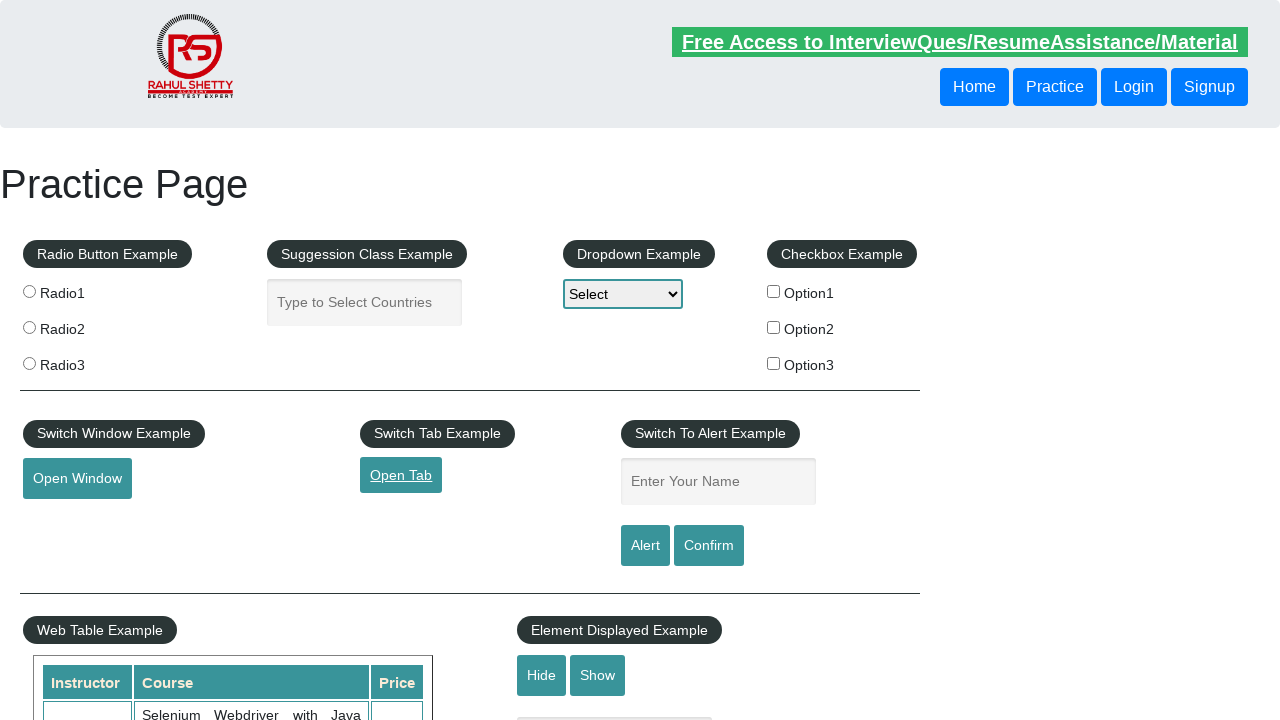

Switched to parent tab by bringing it to front
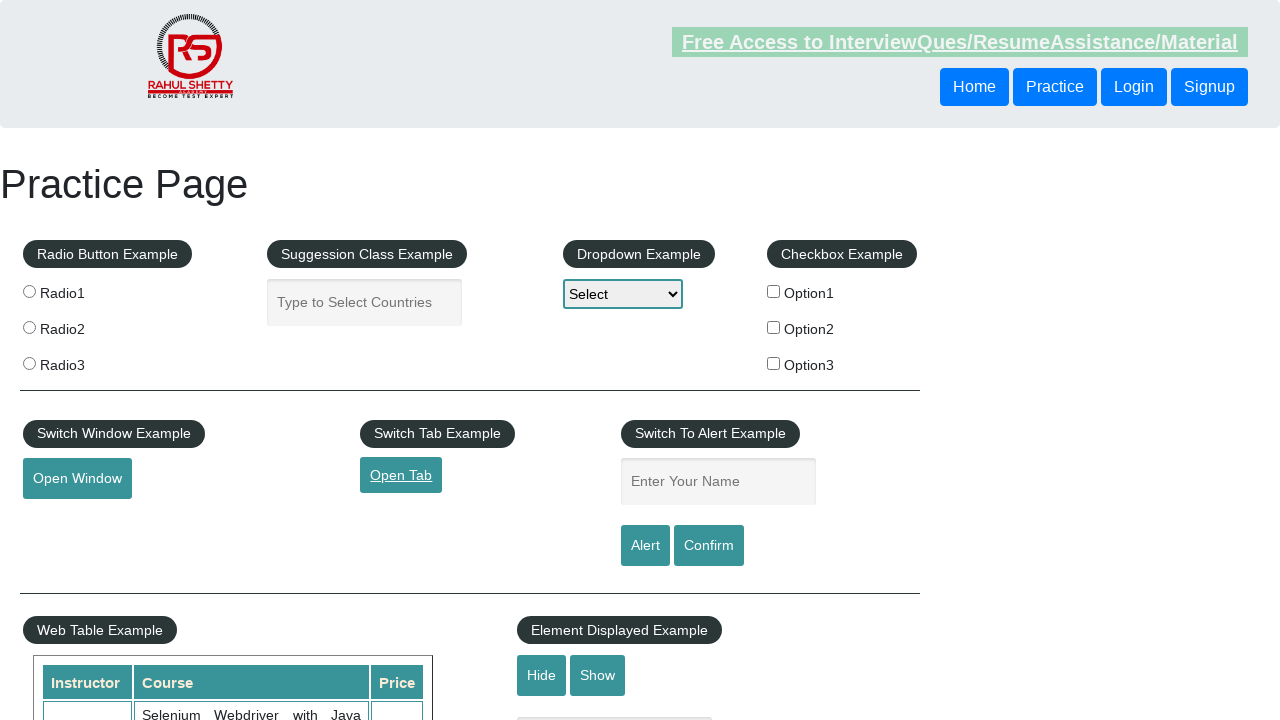

Verified parent tab URL: https://rahulshettyacademy.com/AutomationPractice/
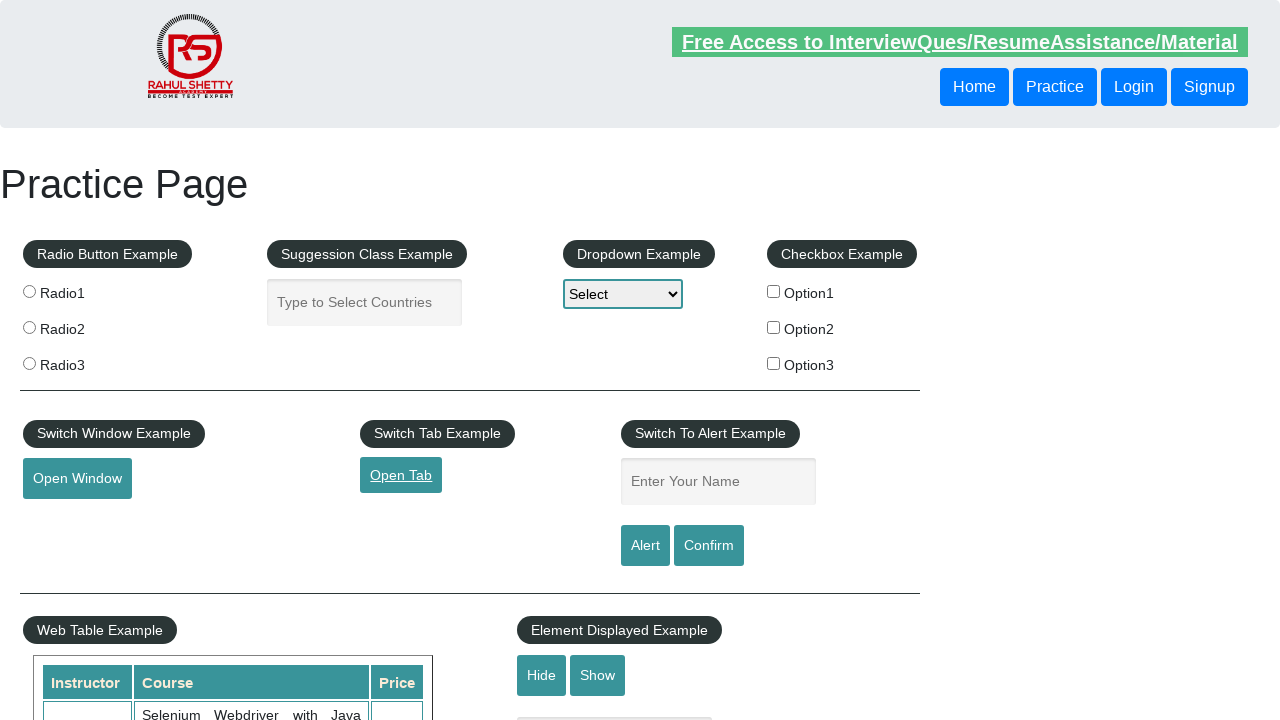

Switched back to child tab
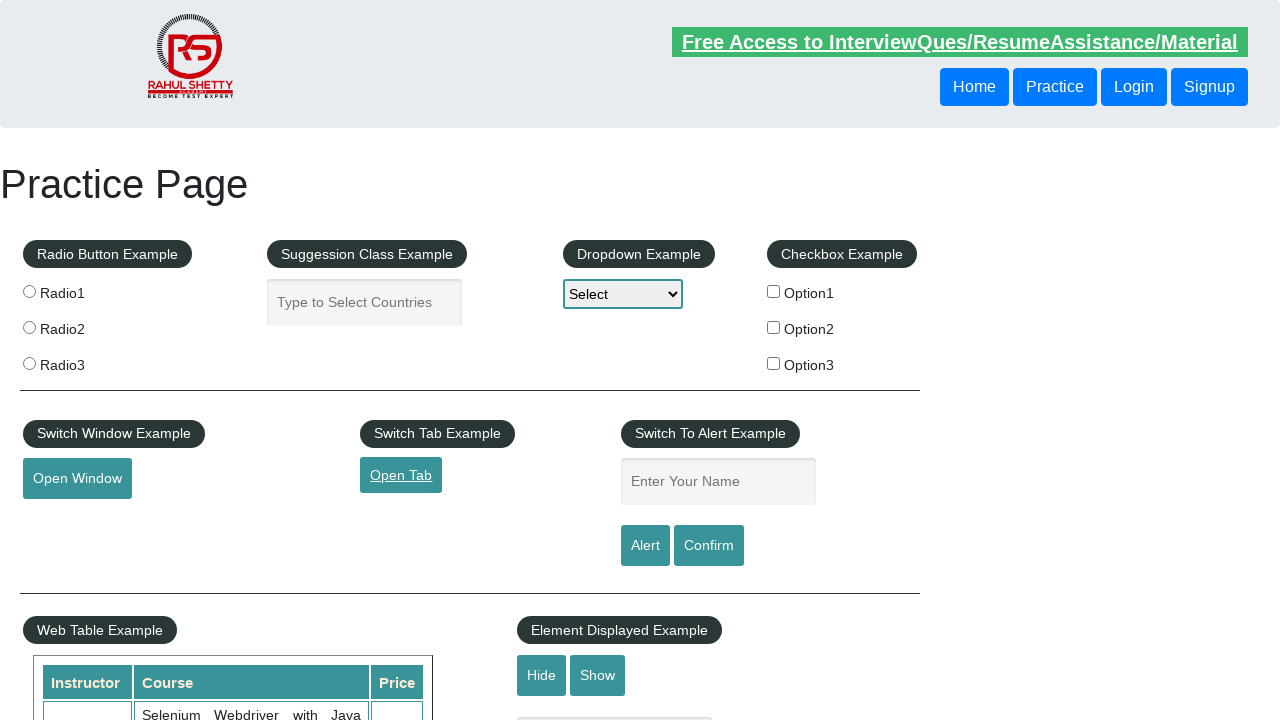

Switched back to parent tab
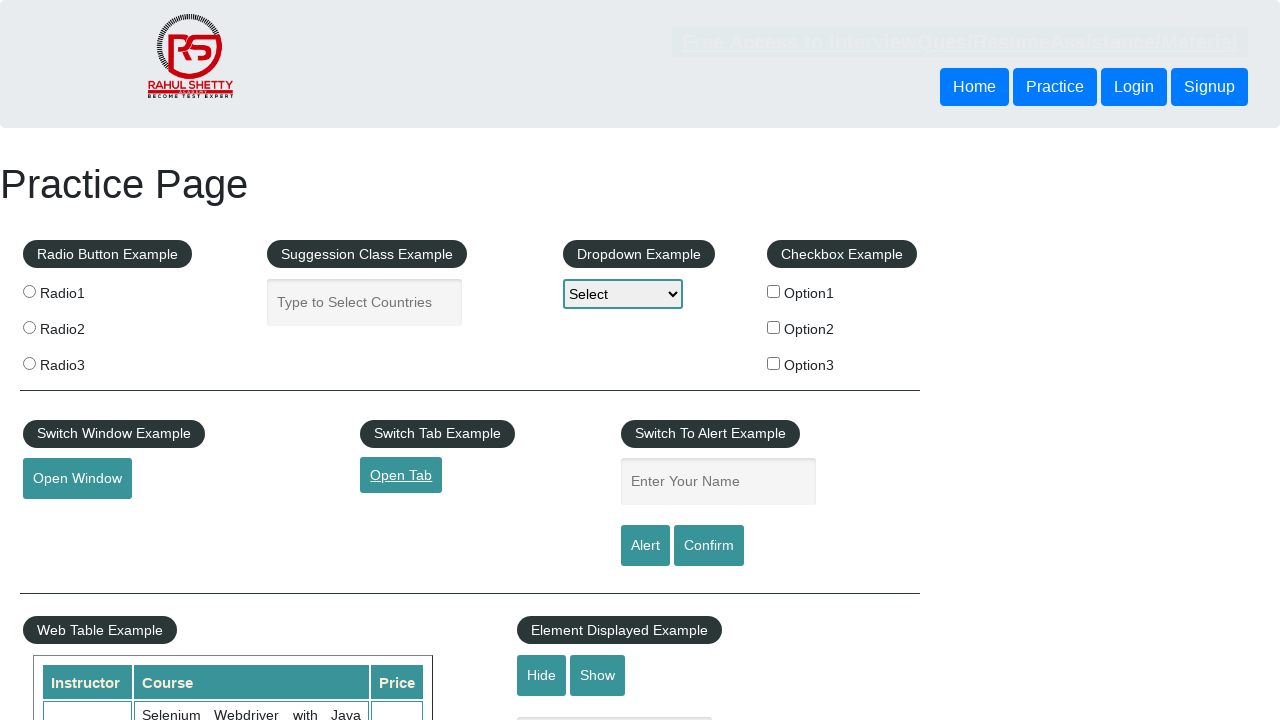

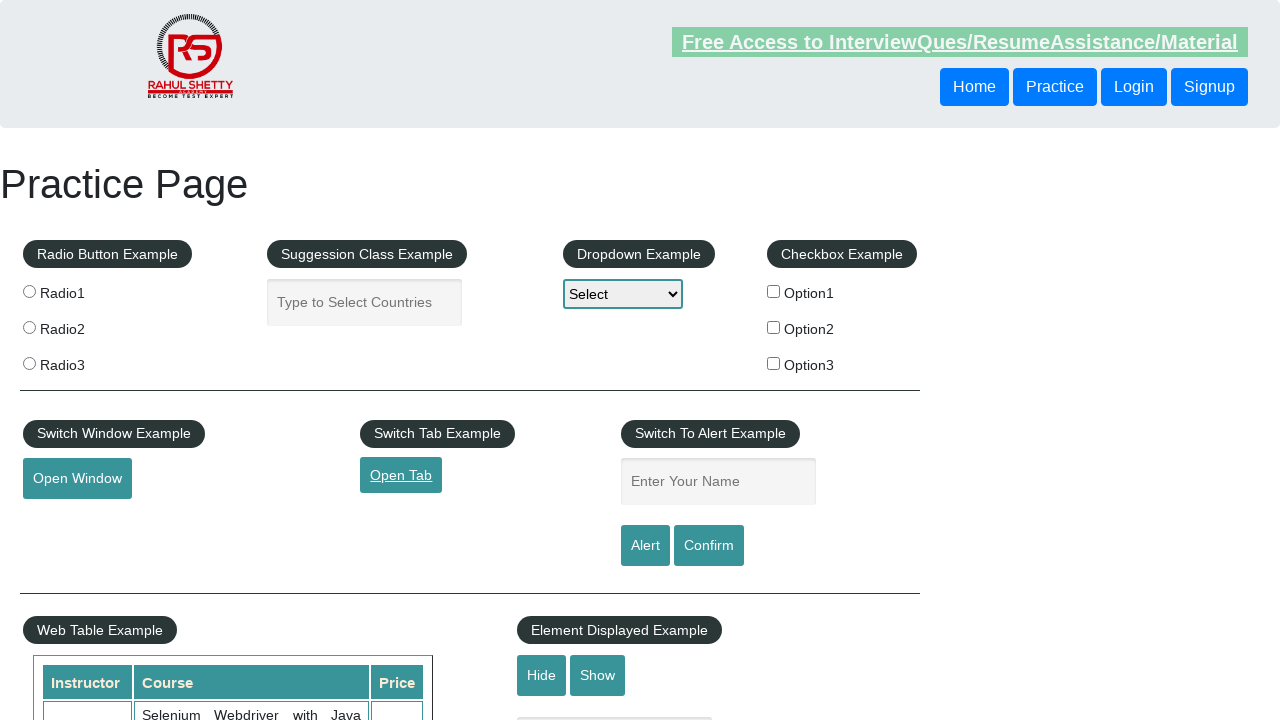